Tests mouse hover interaction and context menu (right-click) functionality on a practice automation website

Starting URL: https://www.rahulshettyacademy.com/AutomationPractice/

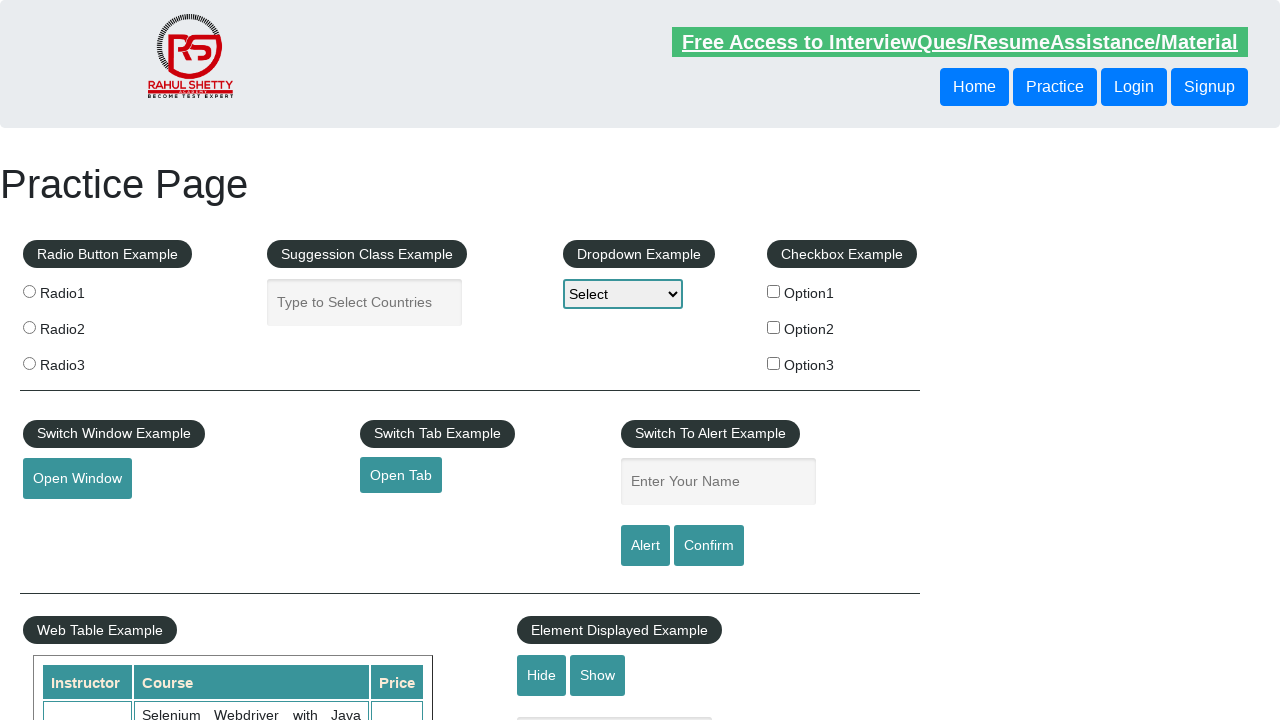

Navigated to Rahul Shetty Academy AutomationPractice page
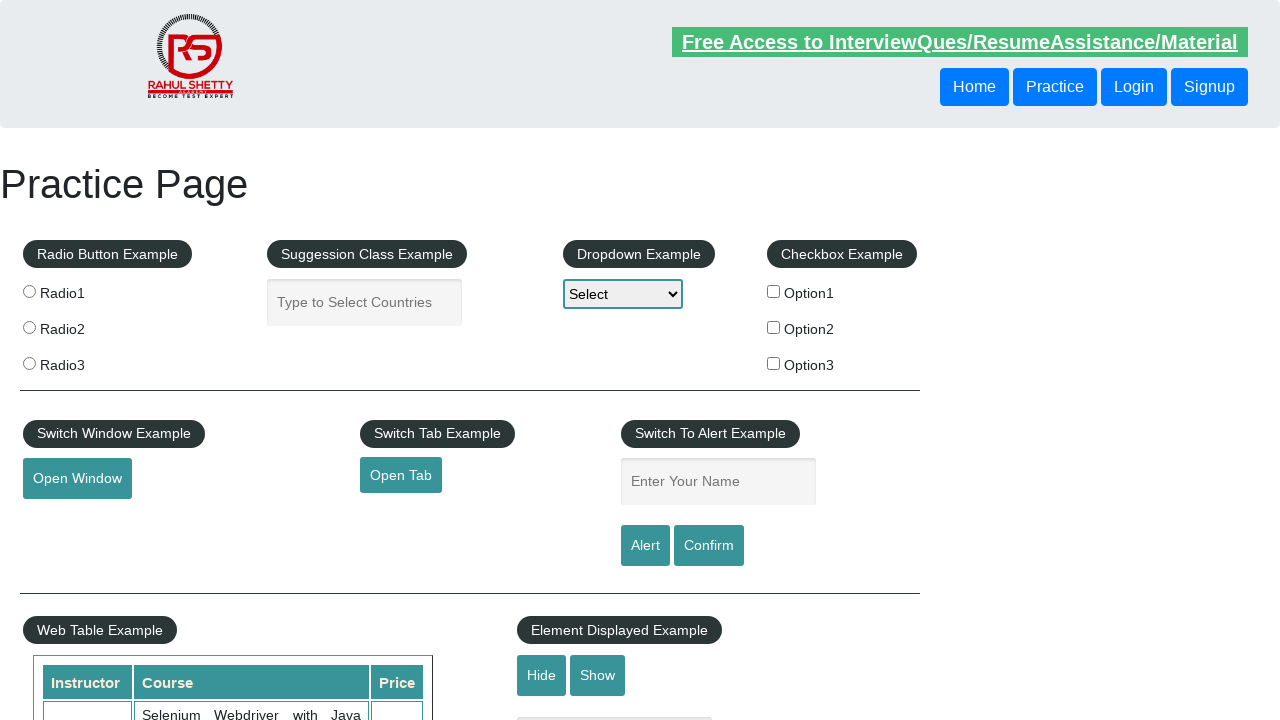

Hovered over the mouse hover element at (83, 361) on #mousehover
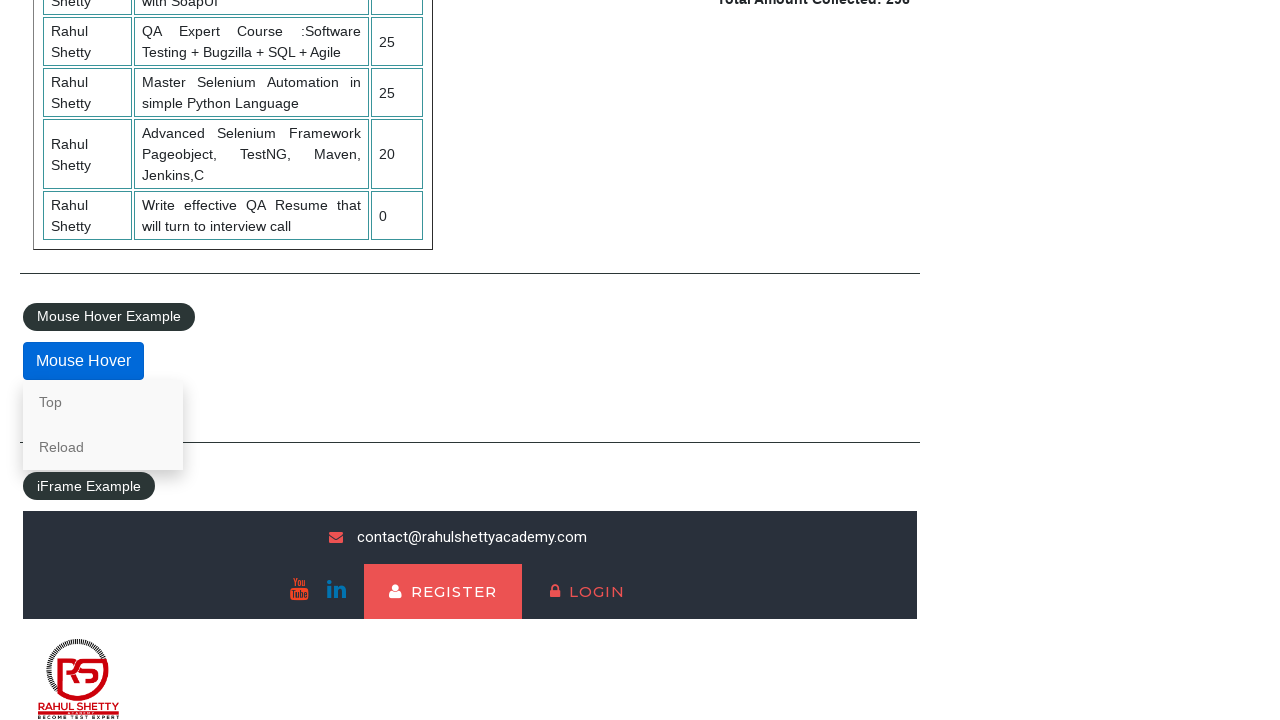

Right-clicked on the 'Top' link to open context menu at (103, 402) on text=Top
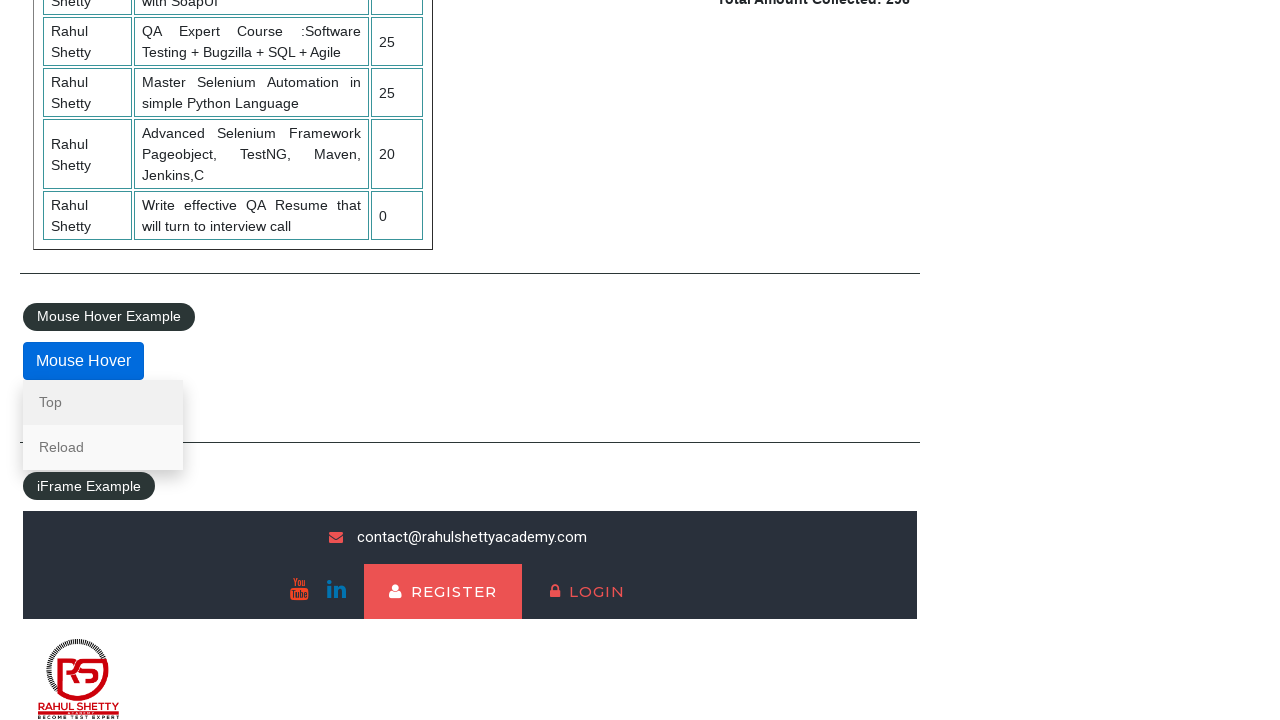

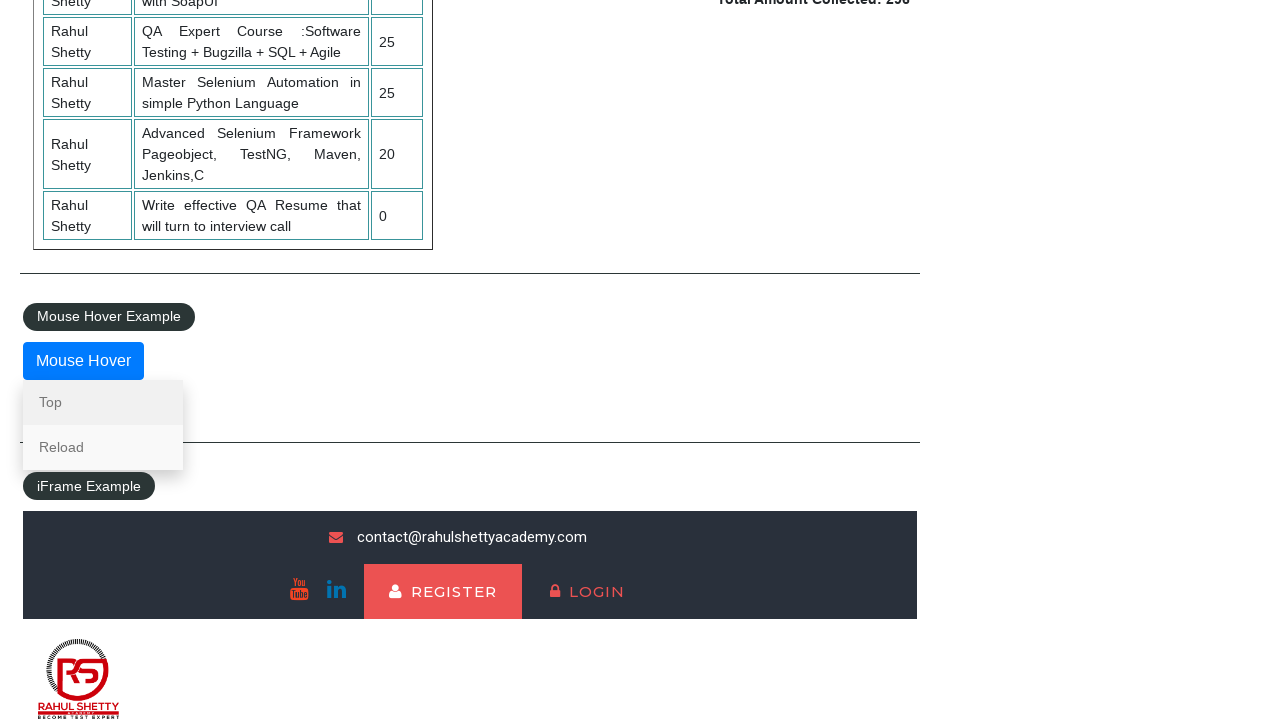